Tests radio button selection by clicking through different radio button options

Starting URL: https://rahulshettyacademy.com/AutomationPractice/

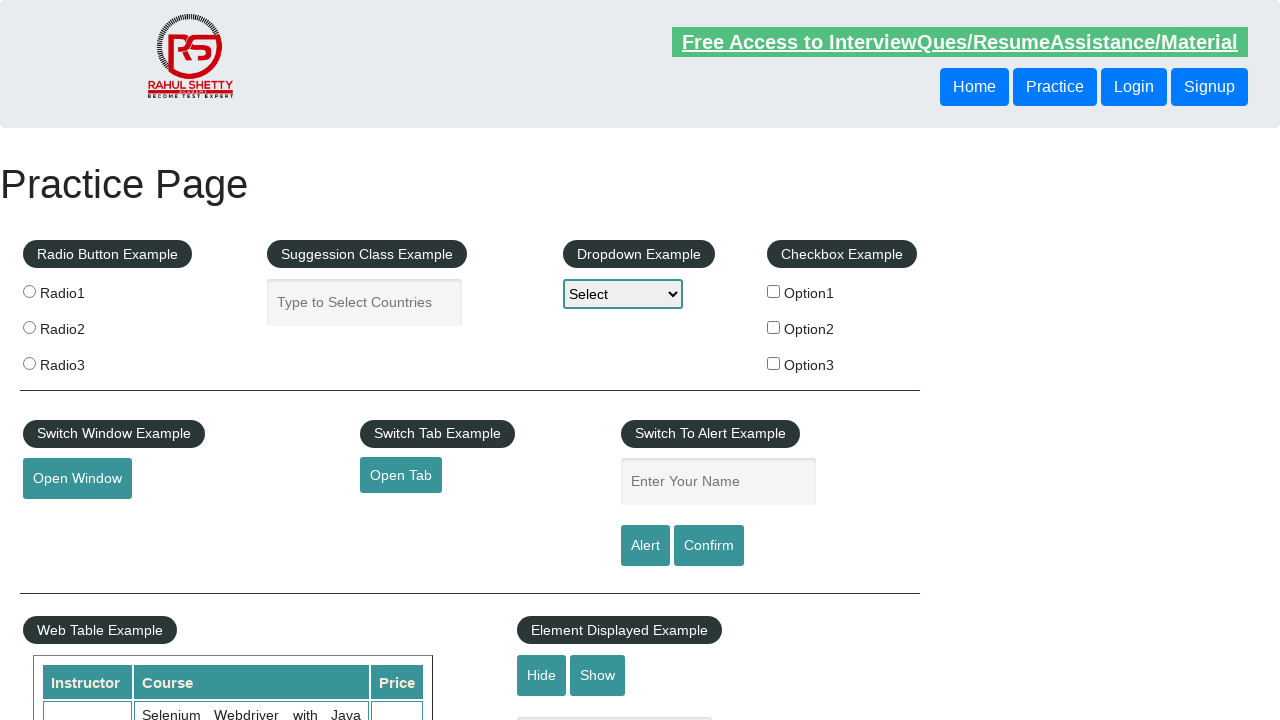

Clicked radio button 2 at (29, 327) on input[value='radio2']
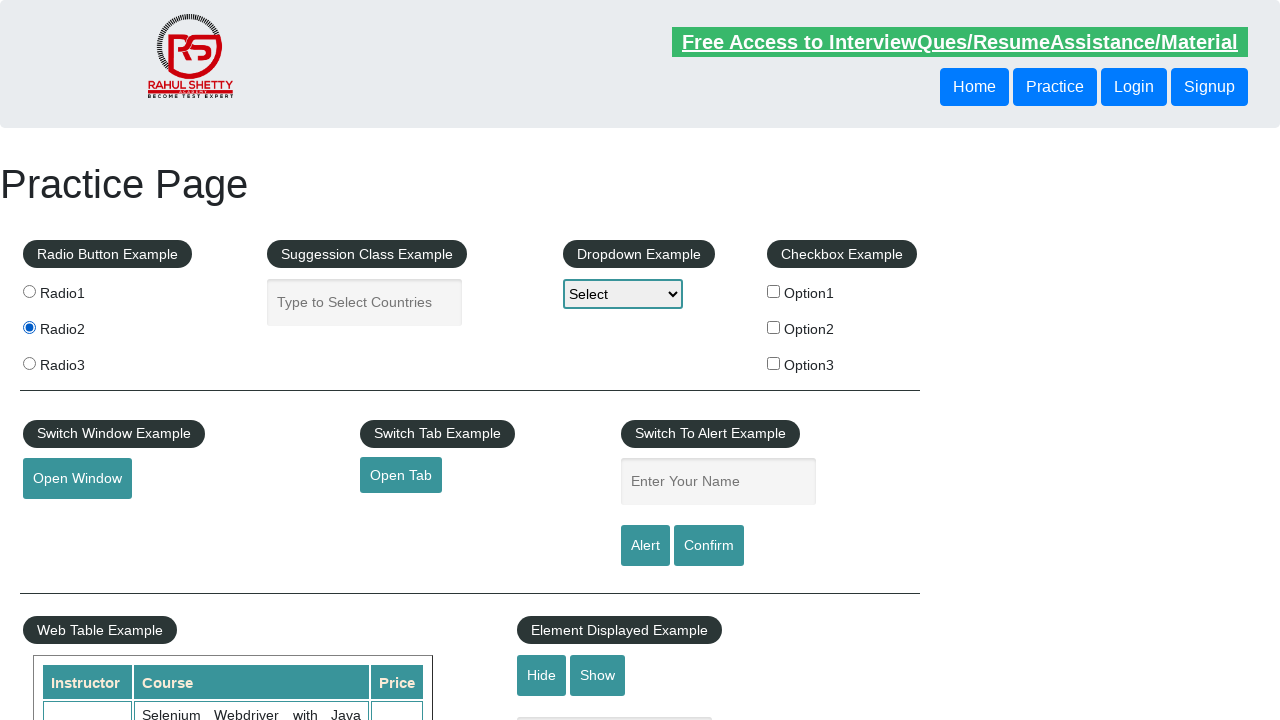

Clicked radio button 3 at (29, 363) on input[value='radio3']
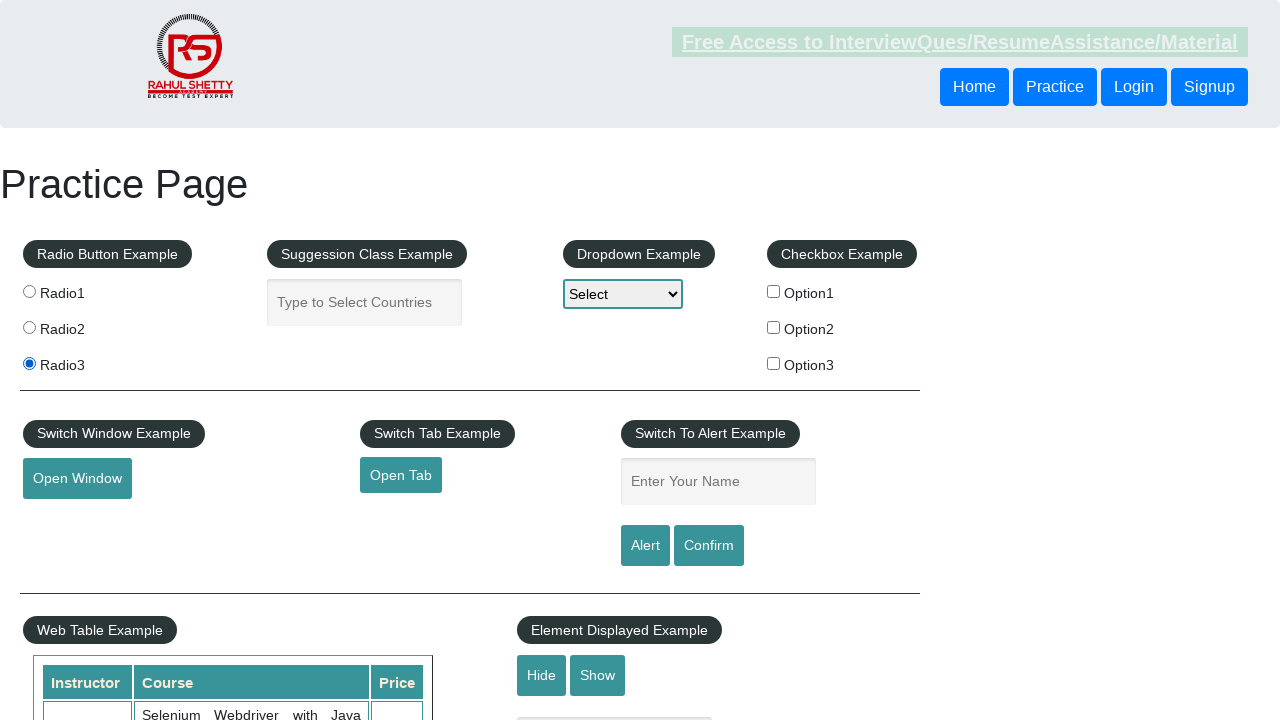

Clicked radio button 1 at (29, 291) on input[value='radio1']
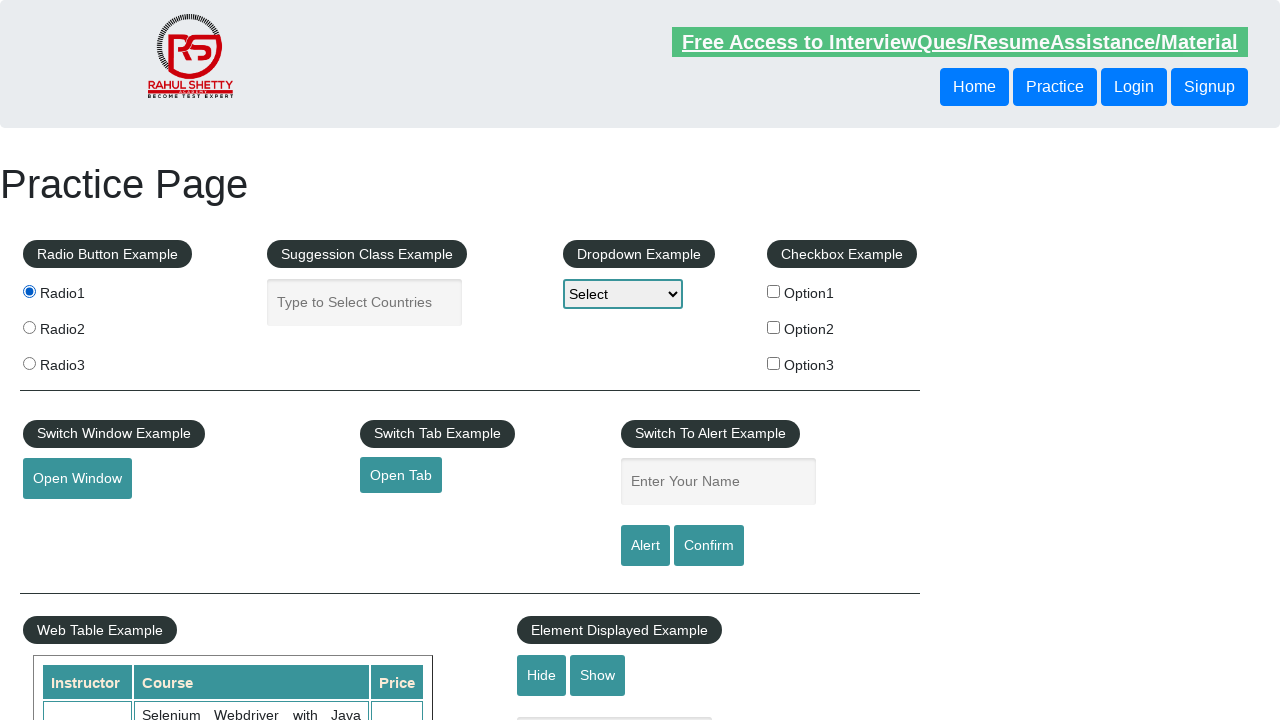

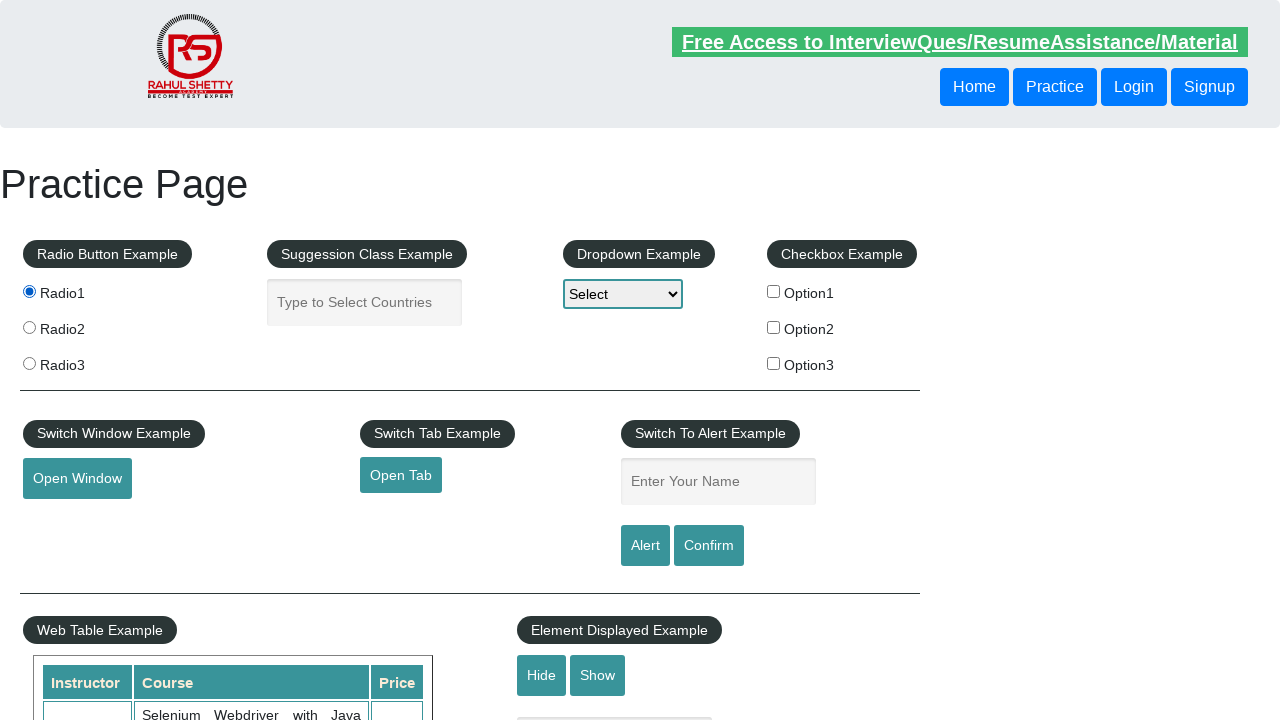